Tests multi-window navigation by clicking social media links (Facebook, LinkedIn, Twitter, YouTube) from the OrangeHRM page, then finding and closing a specific window based on its title, and switching back to the parent window.

Starting URL: https://opensource-demo.orangehrmlive.com/web/index.php/auth/login

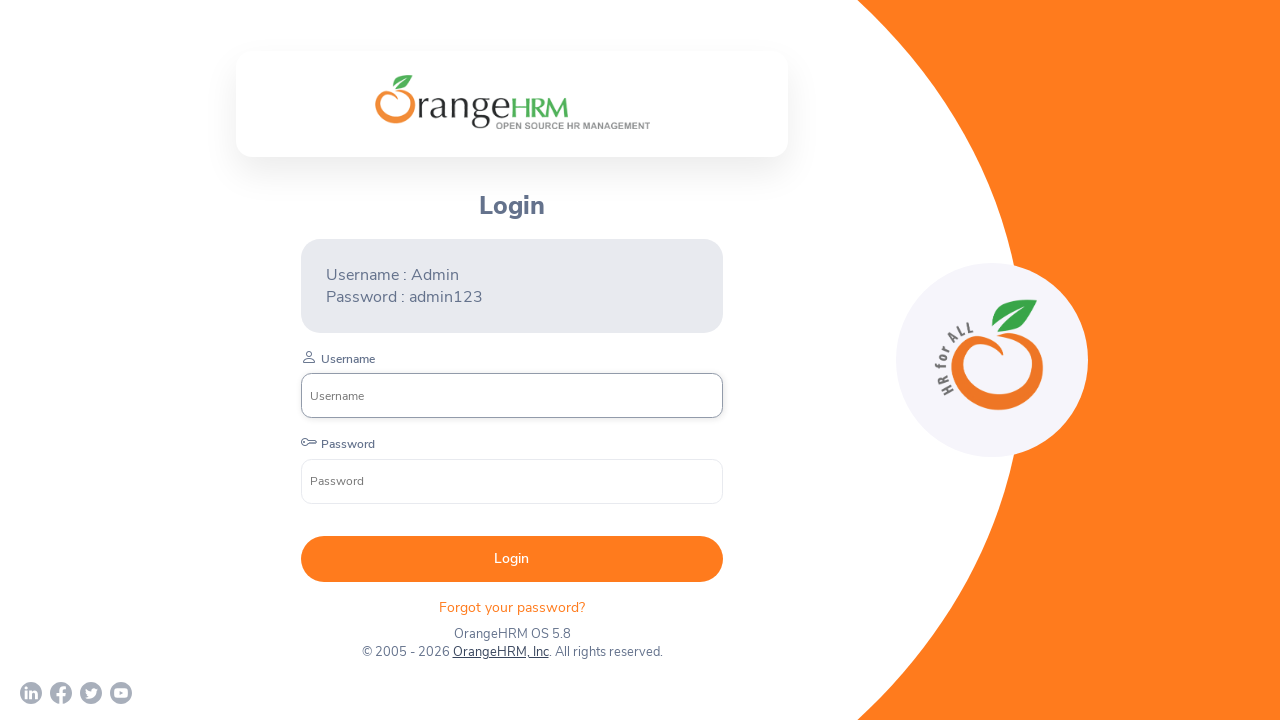

Waited for page to load with networkidle state
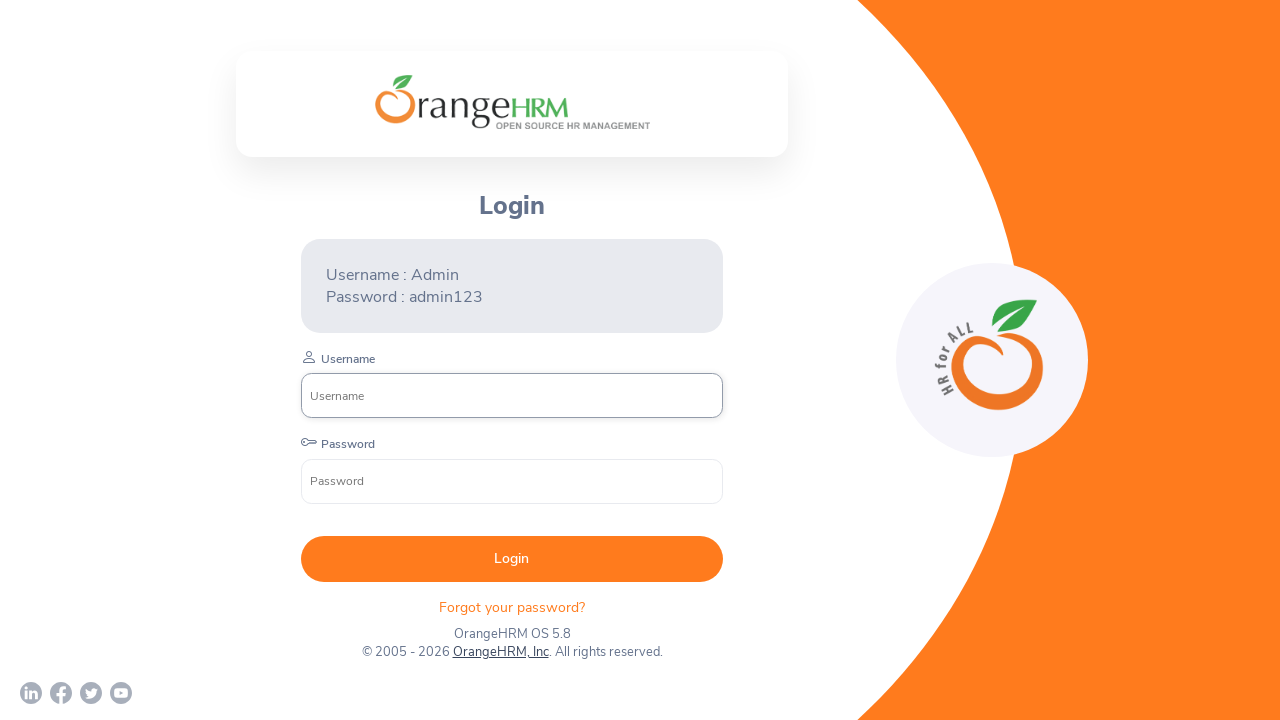

Clicked Facebook link and new window opened at (61, 693) on xpath=//div/a[contains(@href,'facebook')]
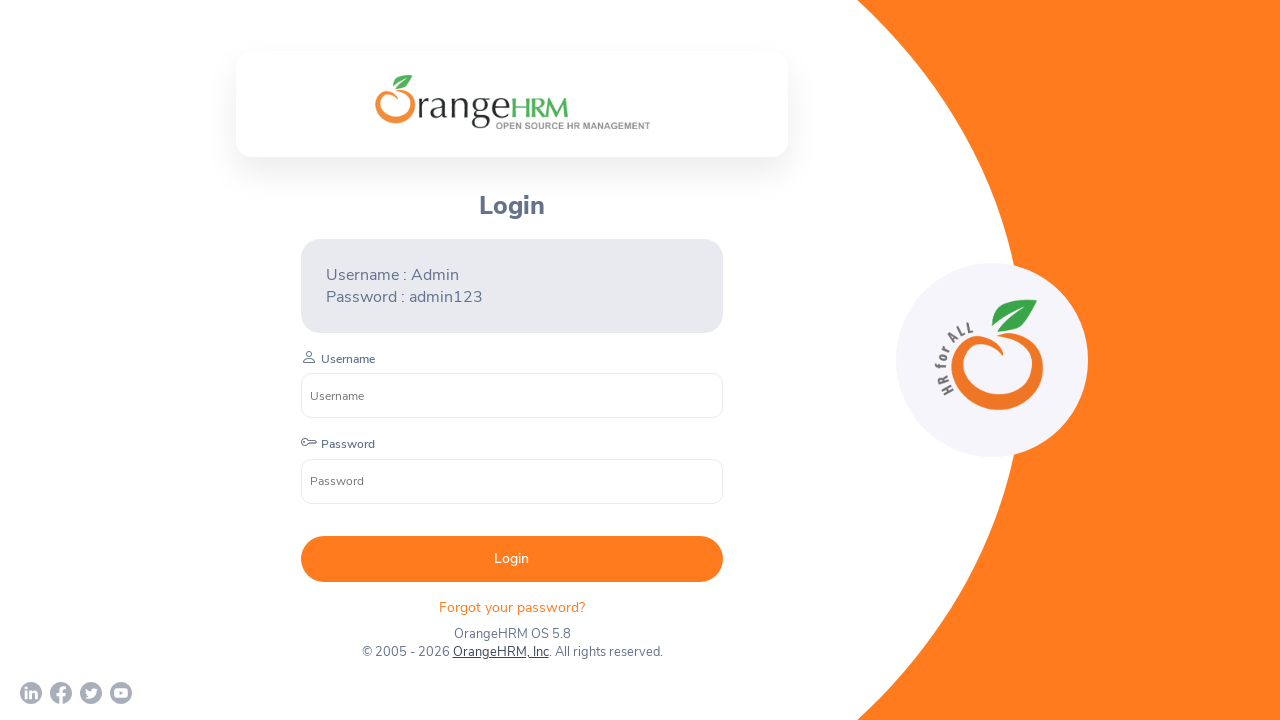

Clicked LinkedIn link and new window opened at (31, 693) on xpath=//div/a[contains(@href,'linkedin')]
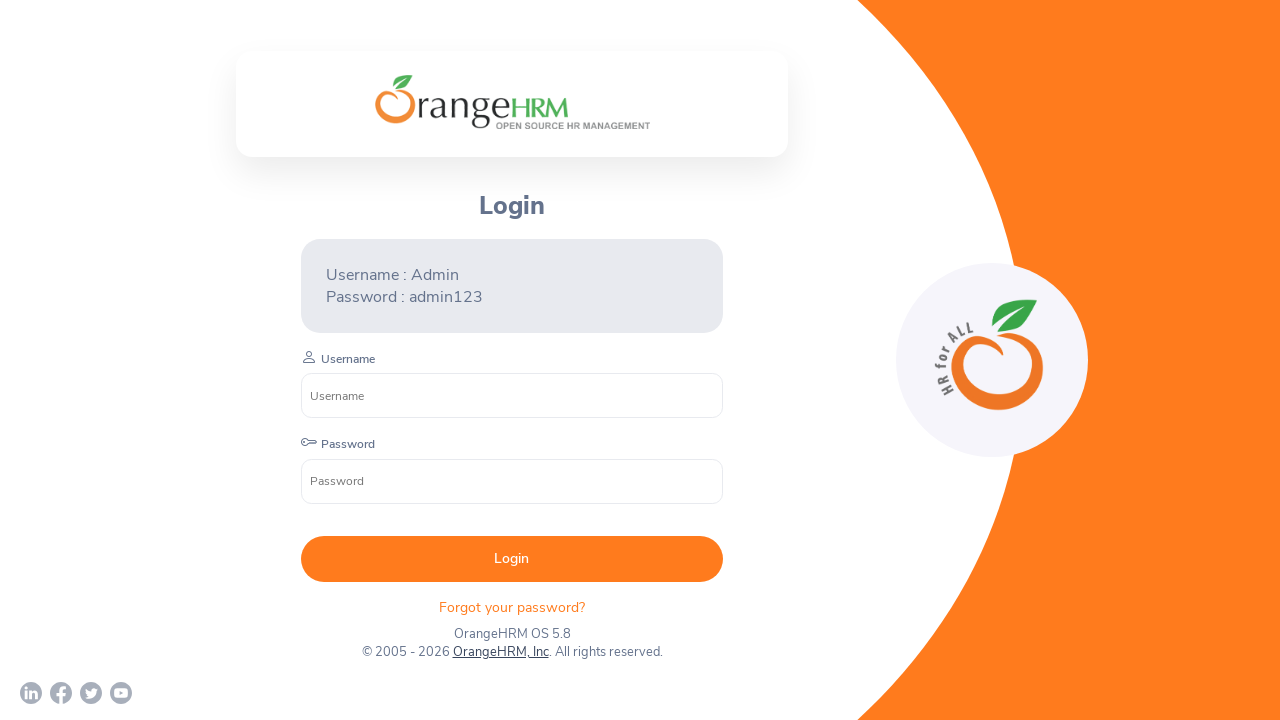

Clicked Twitter link and new window opened at (91, 693) on xpath=//div/a[contains(@href,'twitter')]
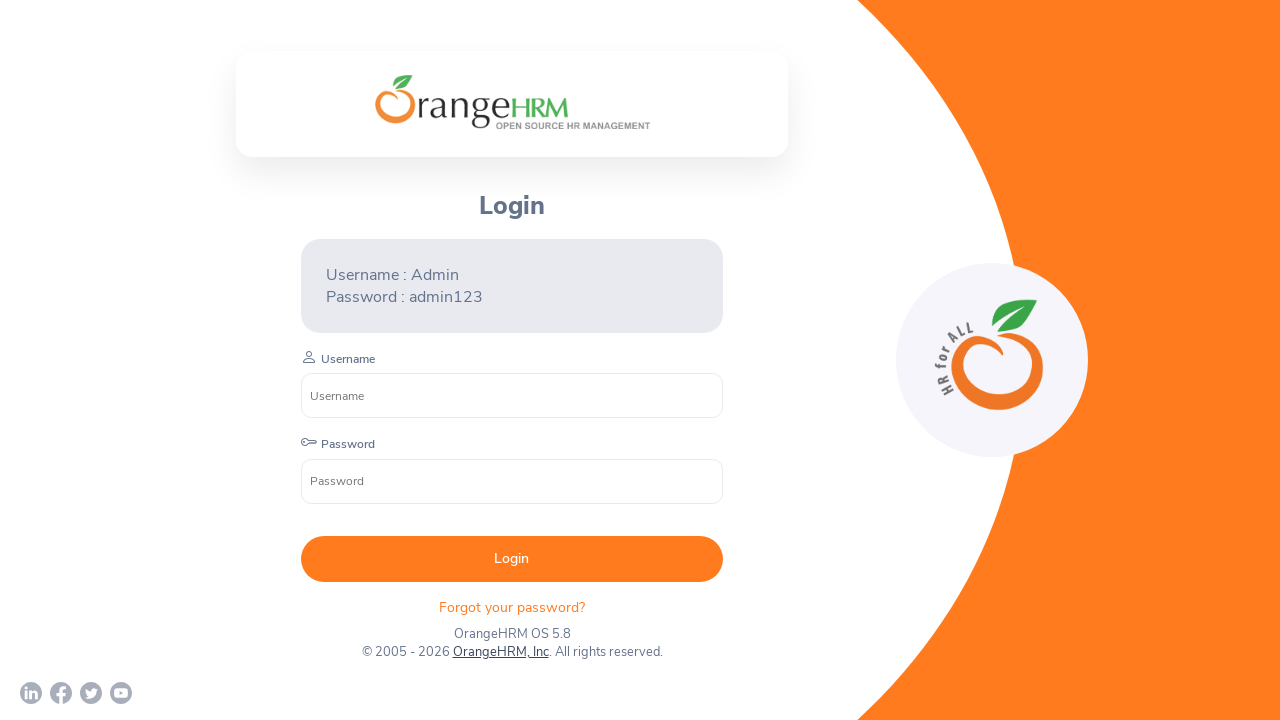

Clicked YouTube link and new window opened at (121, 693) on xpath=//div/a[contains(@href,'youtube')]
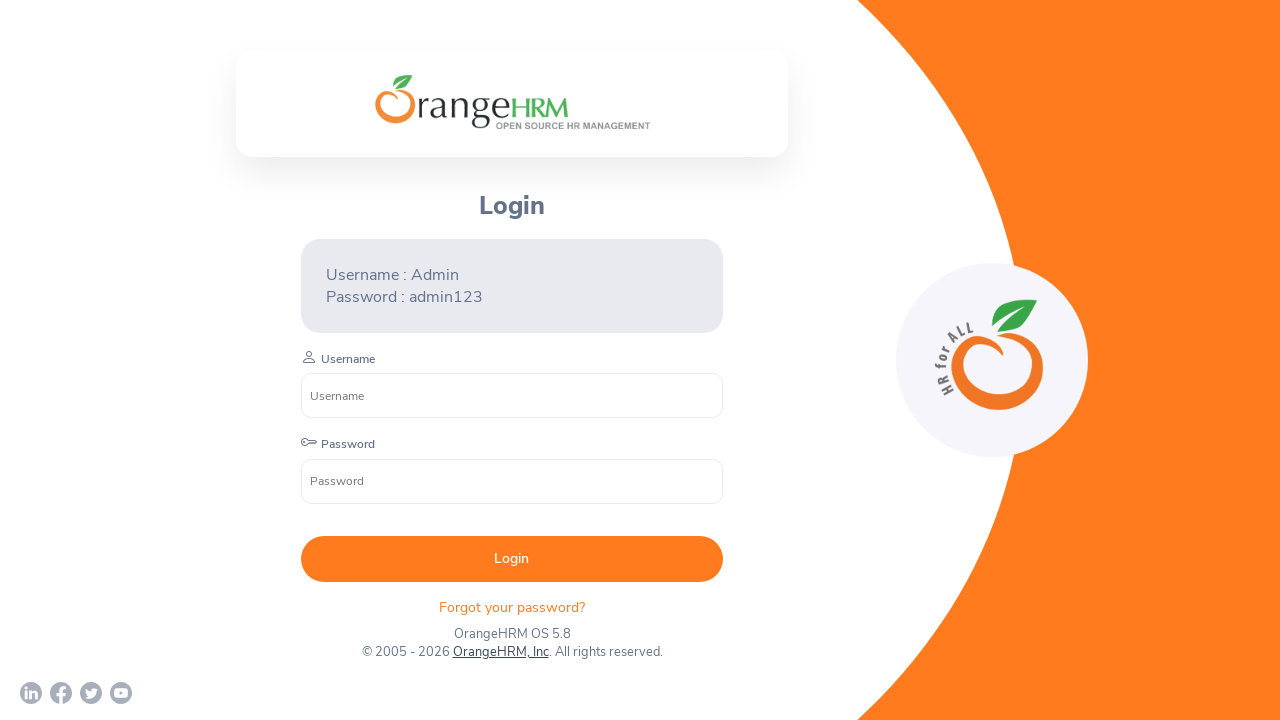

Waited for page to load with domcontentloaded state
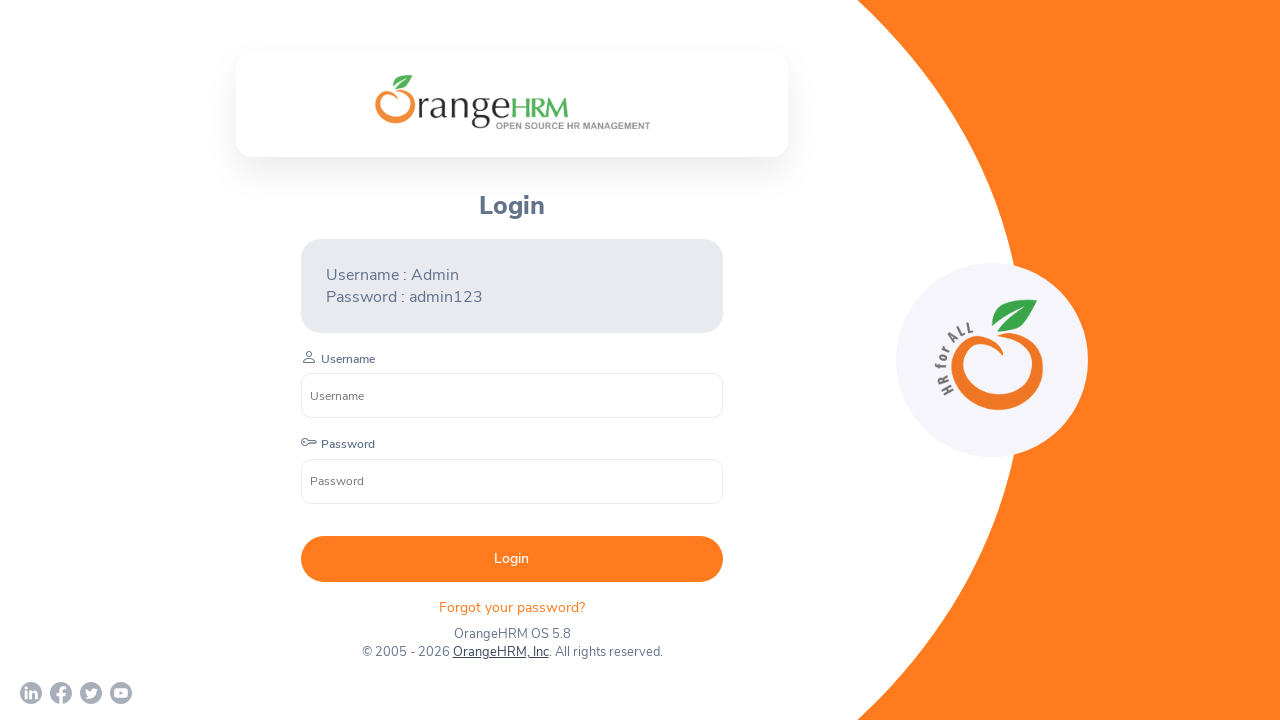

Retrieved page title: OrangeHRM
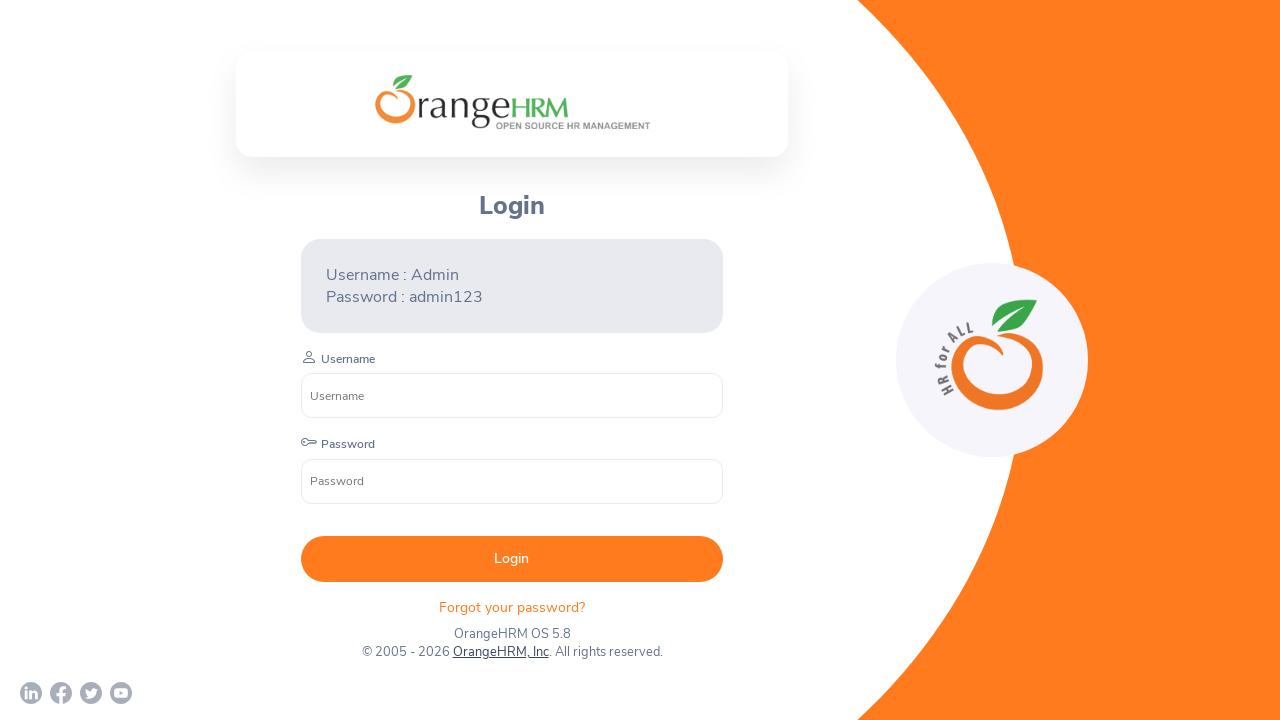

Waited for page to load with domcontentloaded state
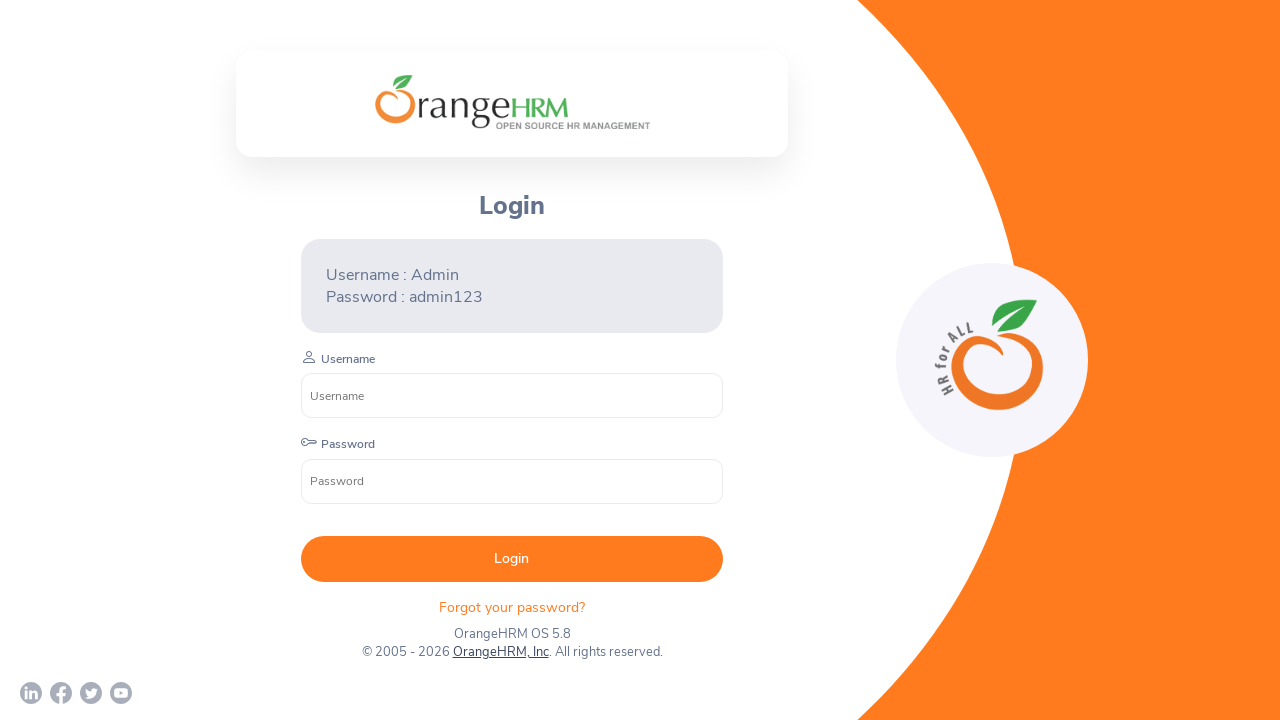

Retrieved page title: 
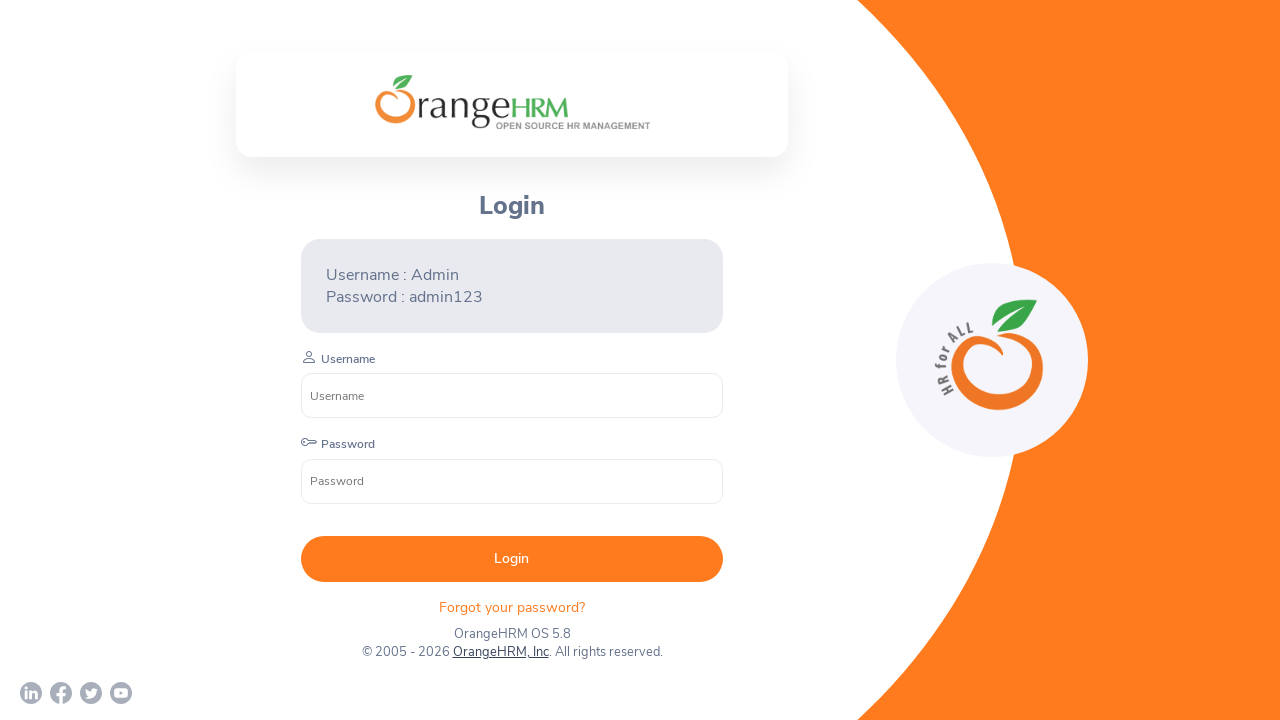

Waited for page to load with domcontentloaded state
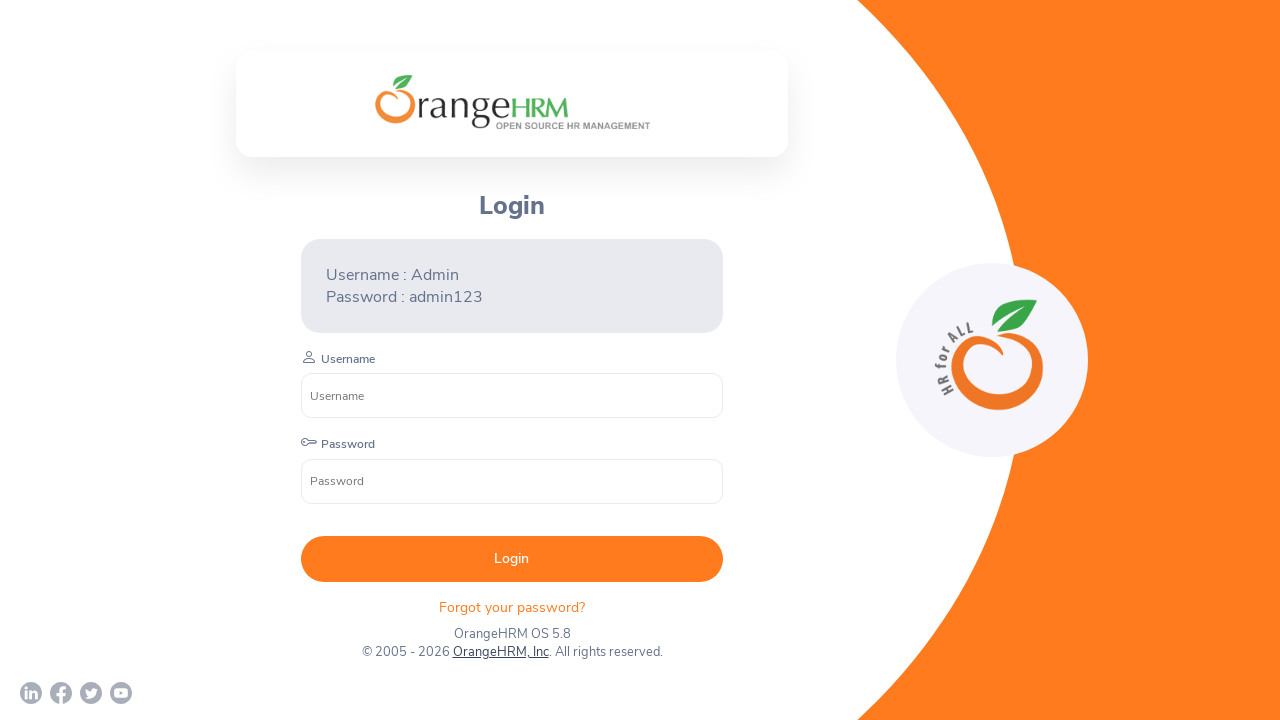

Retrieved page title: 
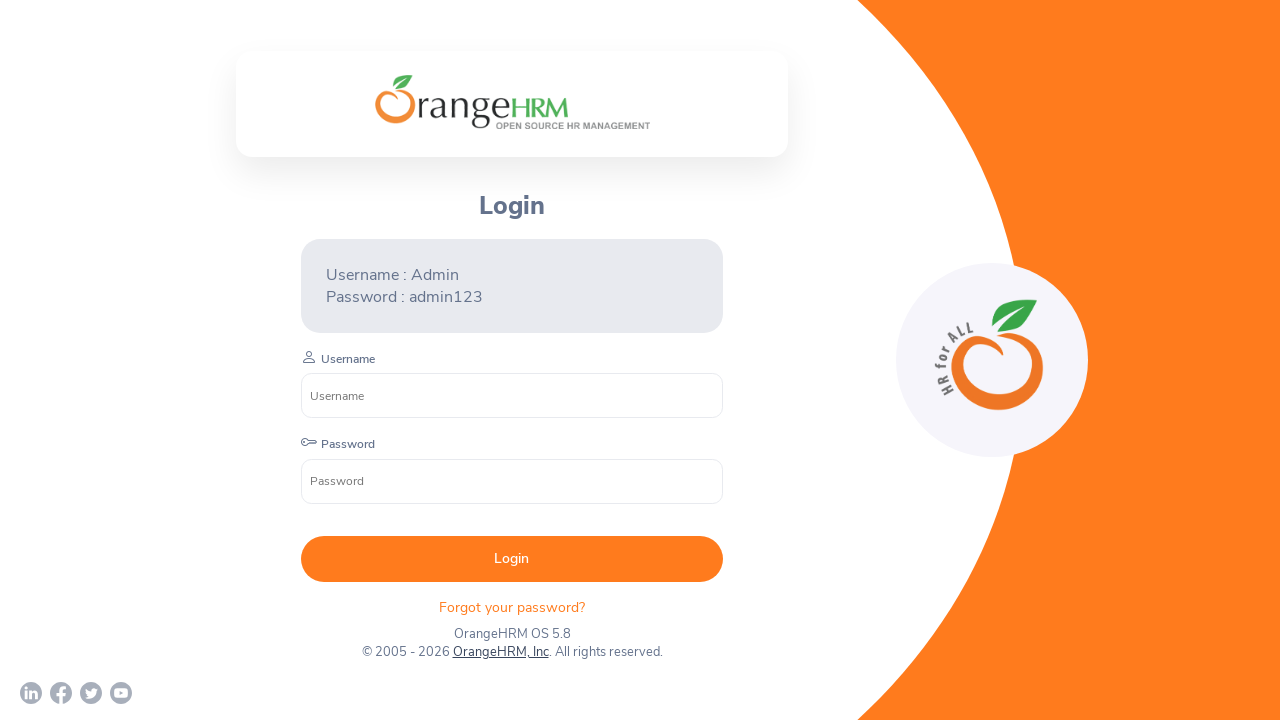

Waited for page to load with domcontentloaded state
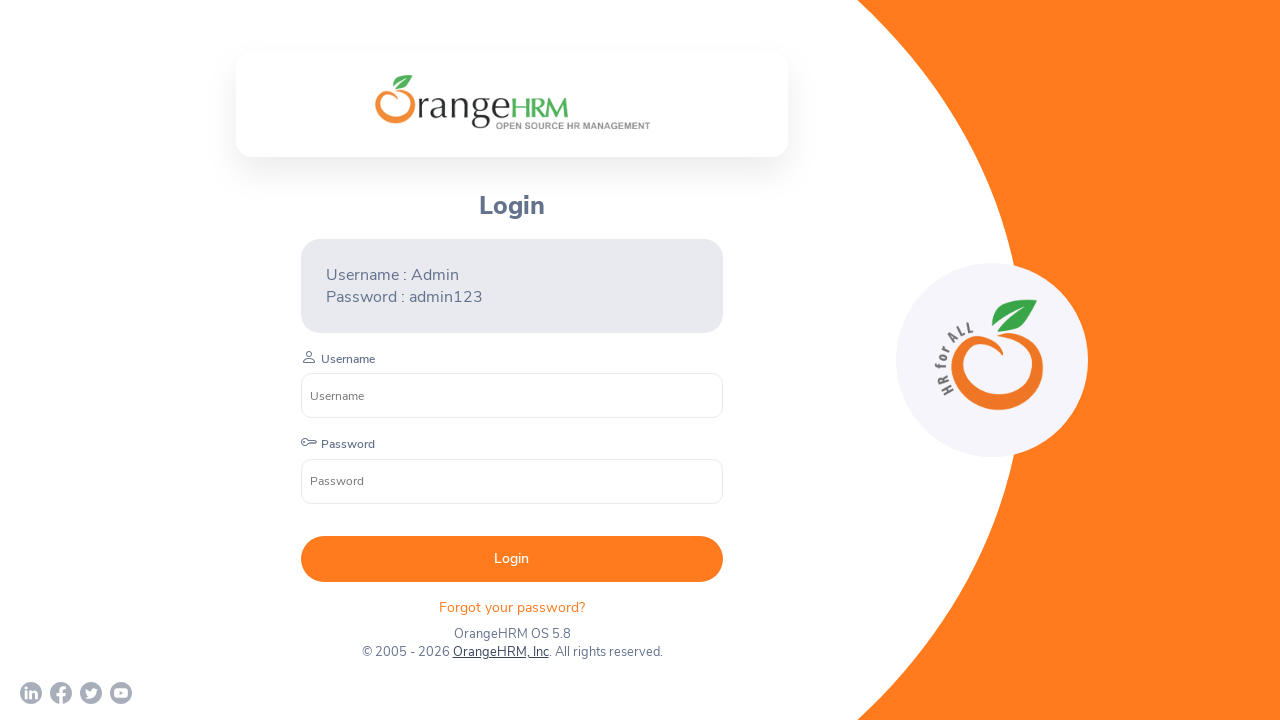

Retrieved page title: 
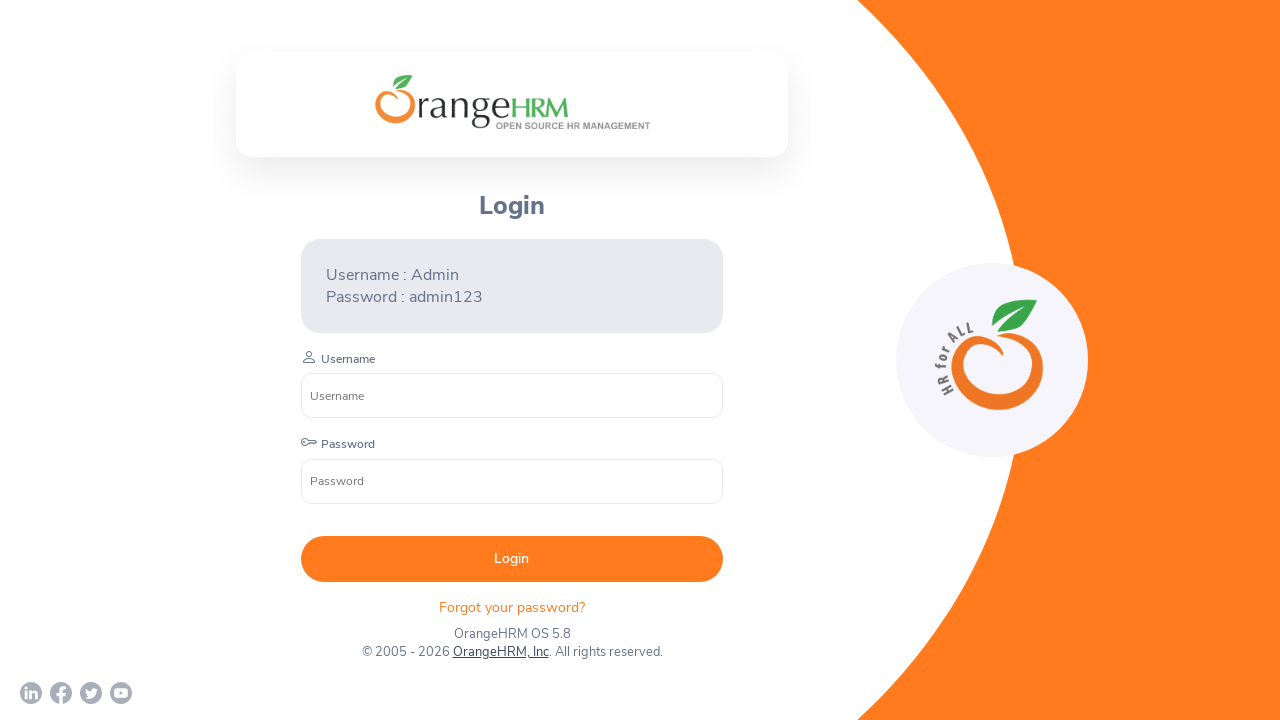

Waited for page to load with domcontentloaded state
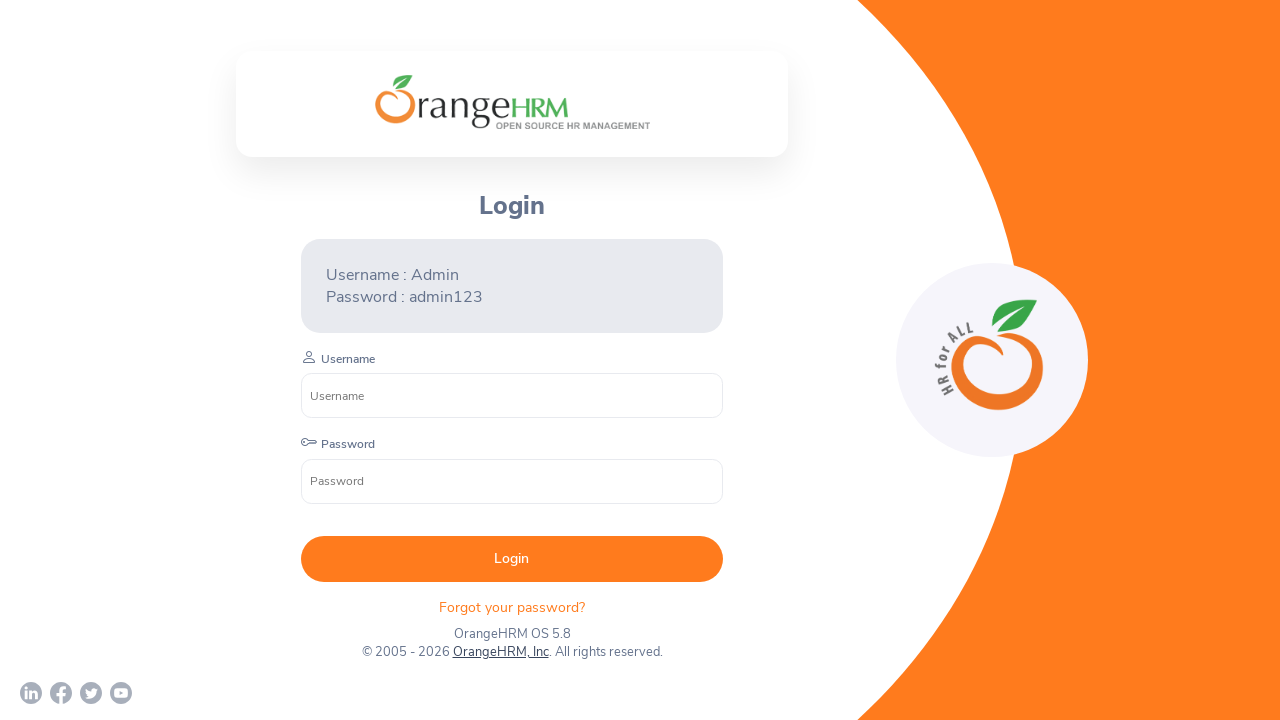

Retrieved page title: OrangeHRM Inc - YouTube
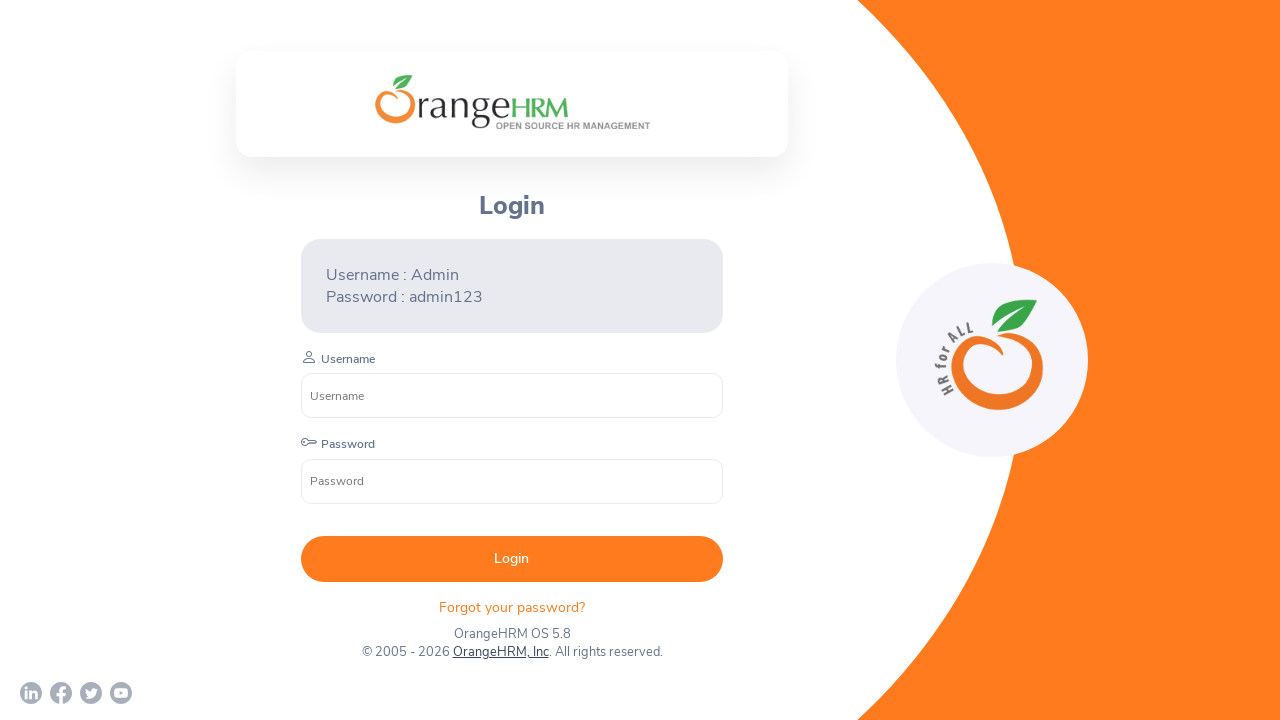

Brought parent window to front with title: OrangeHRM
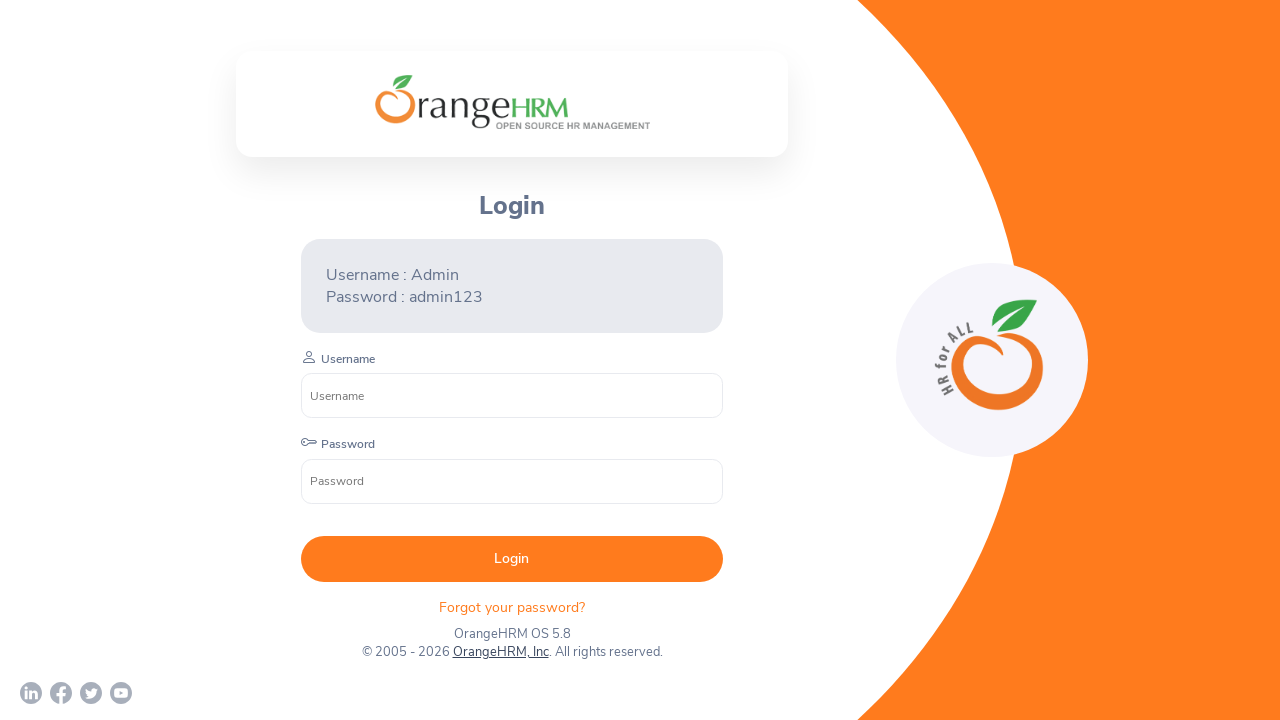

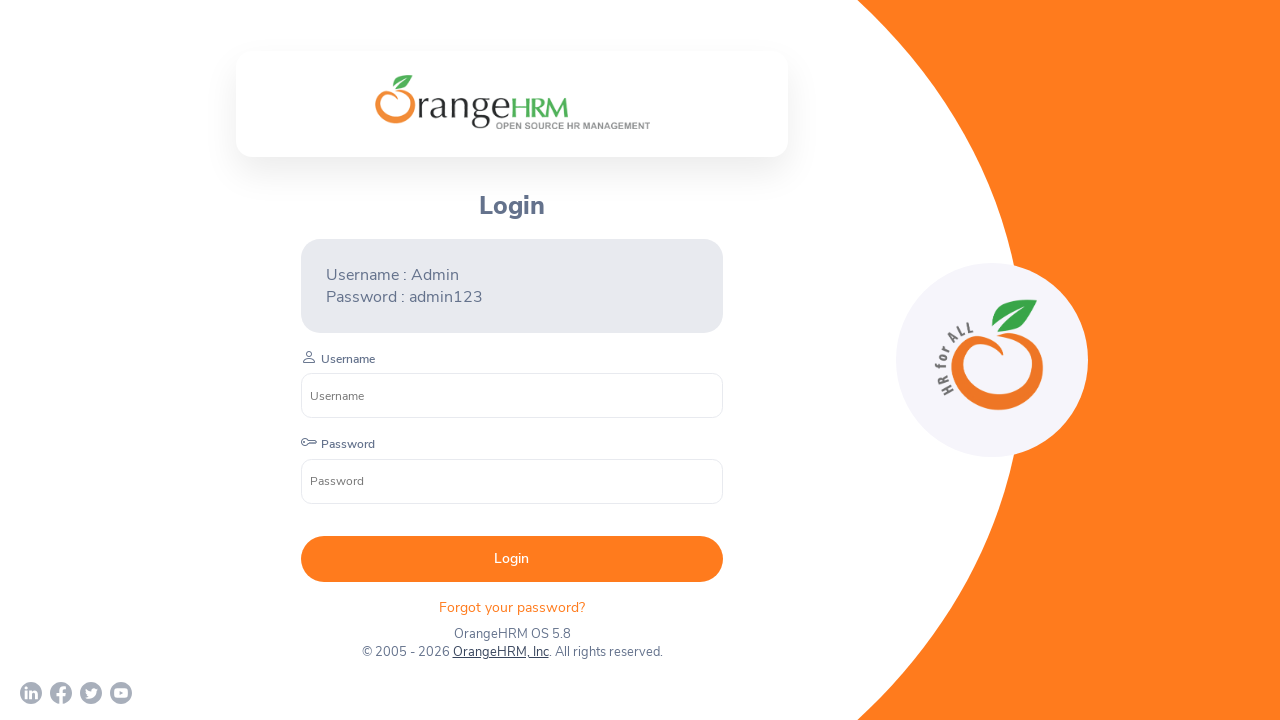